Tests adding a task "b" to an existing category "1"

Starting URL: http://qa-assignment.oblakogroup.ru/board/:nil21

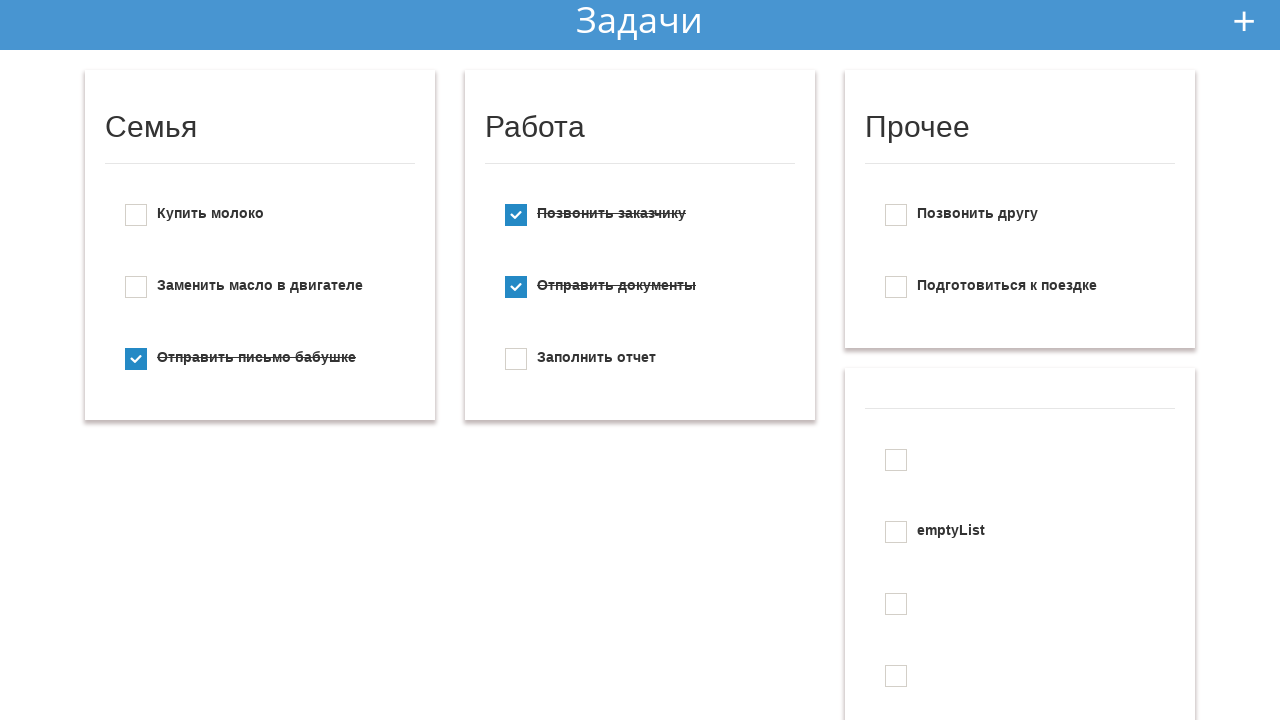

Clicked add new button at (1244, 21) on #add_new_todo
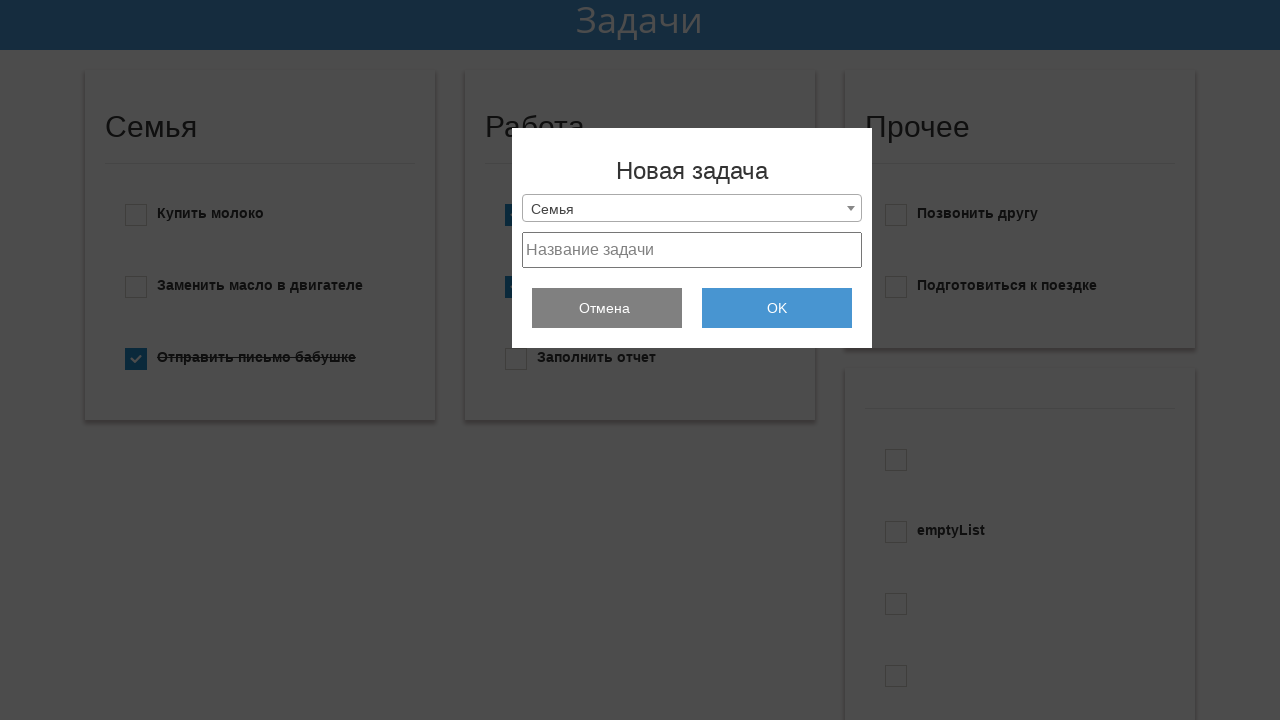

Clicked dropdown menu at (692, 208) on .selection
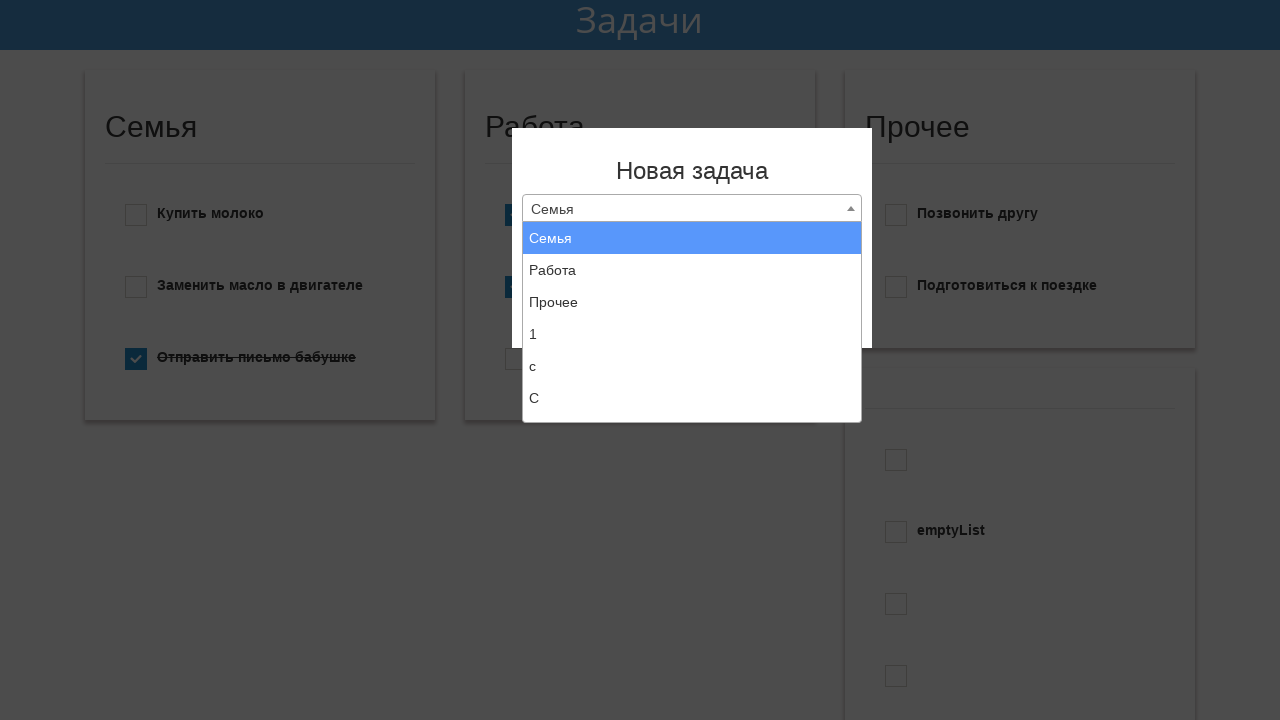

Selected 'Create new list' option at (692, 406) on xpath=//li[text()='Создать новый список']
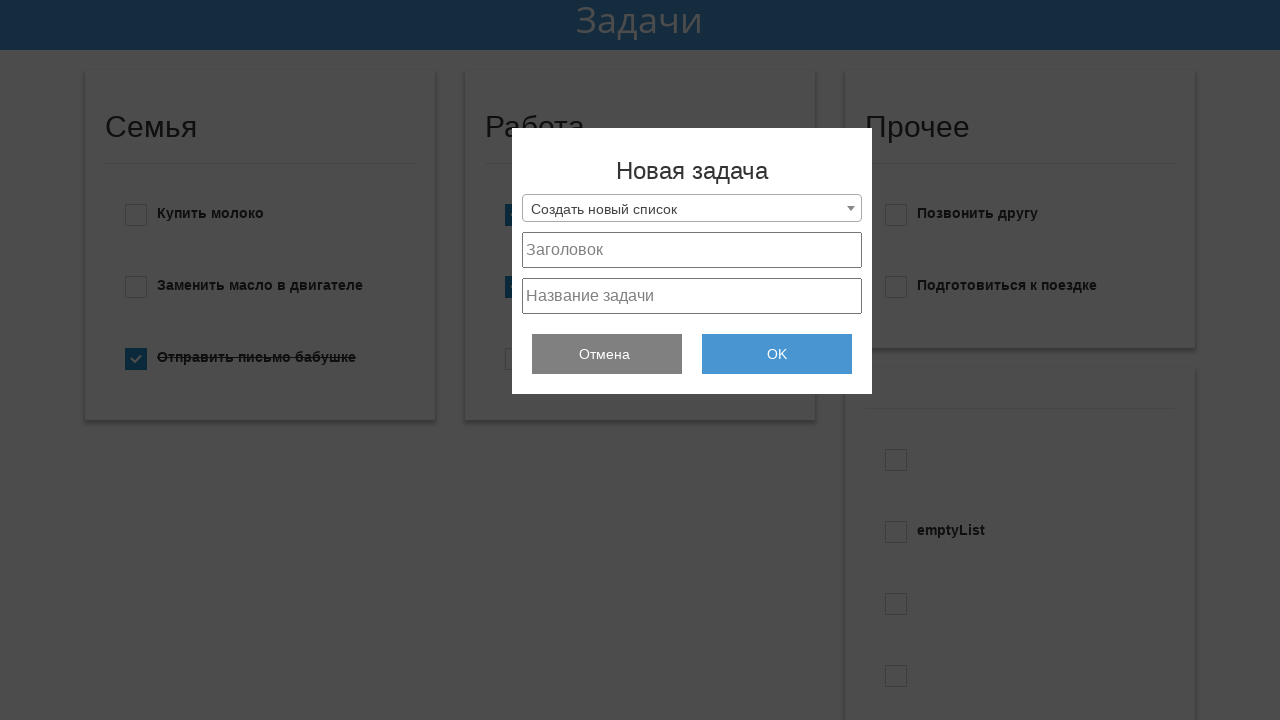

Clicked list title field at (692, 250) on #project_title
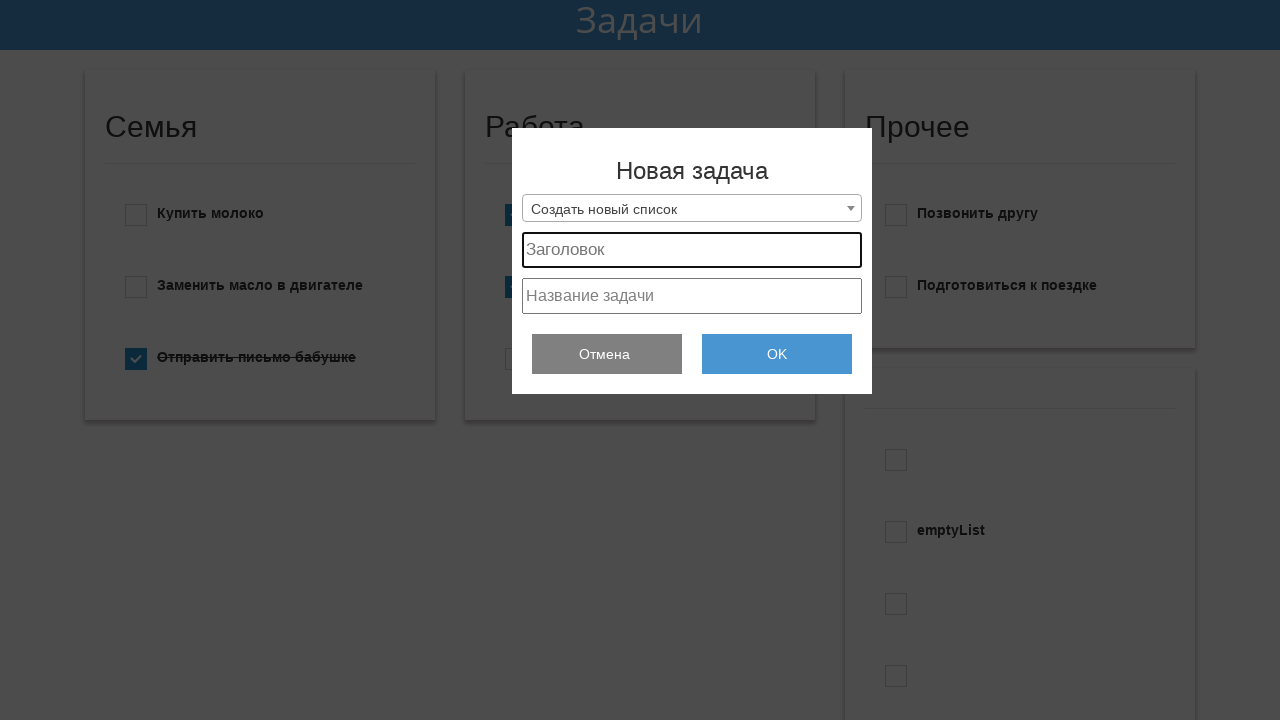

Filled list title with '1' on #project_title
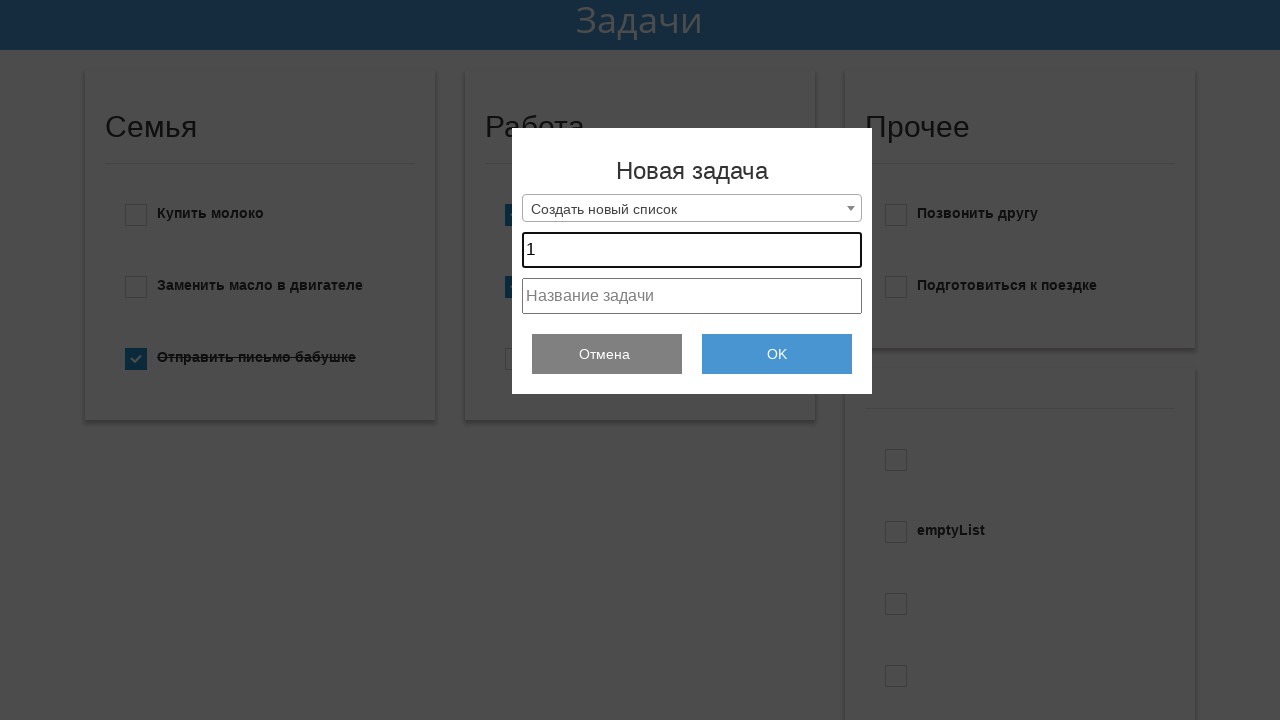

Clicked task field at (692, 296) on #project_text
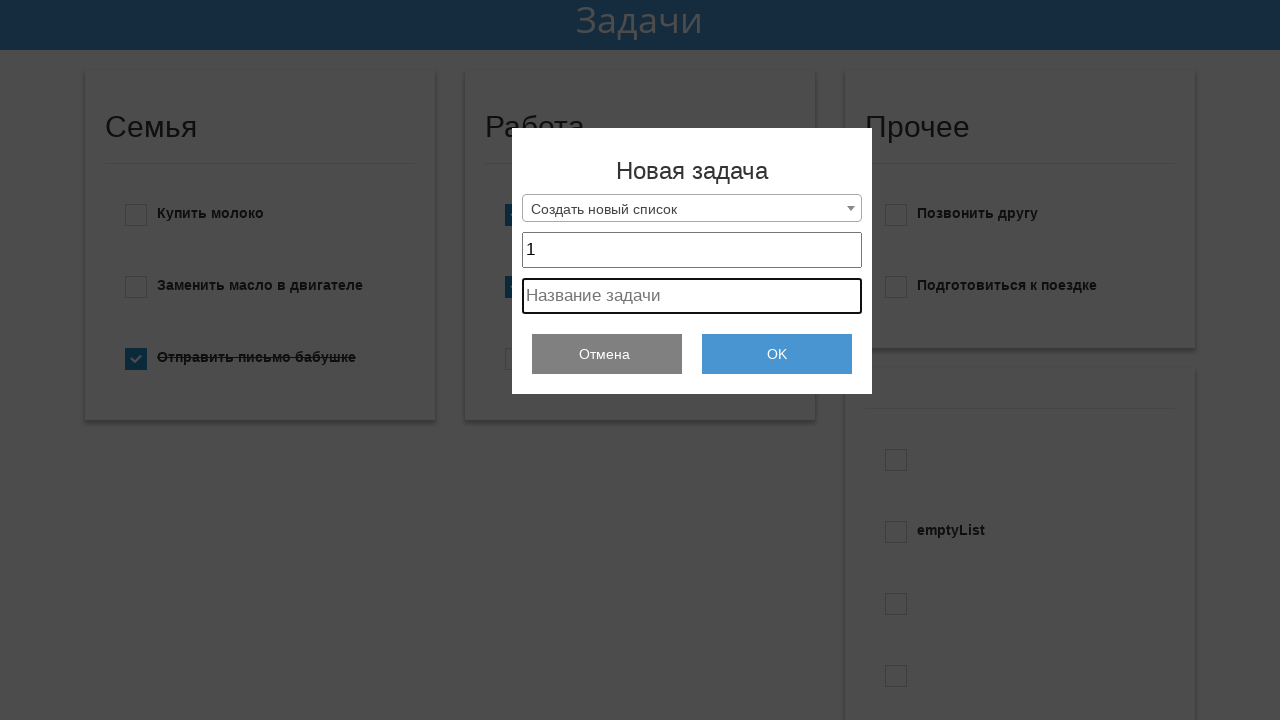

Filled task field with 'b' on #project_text
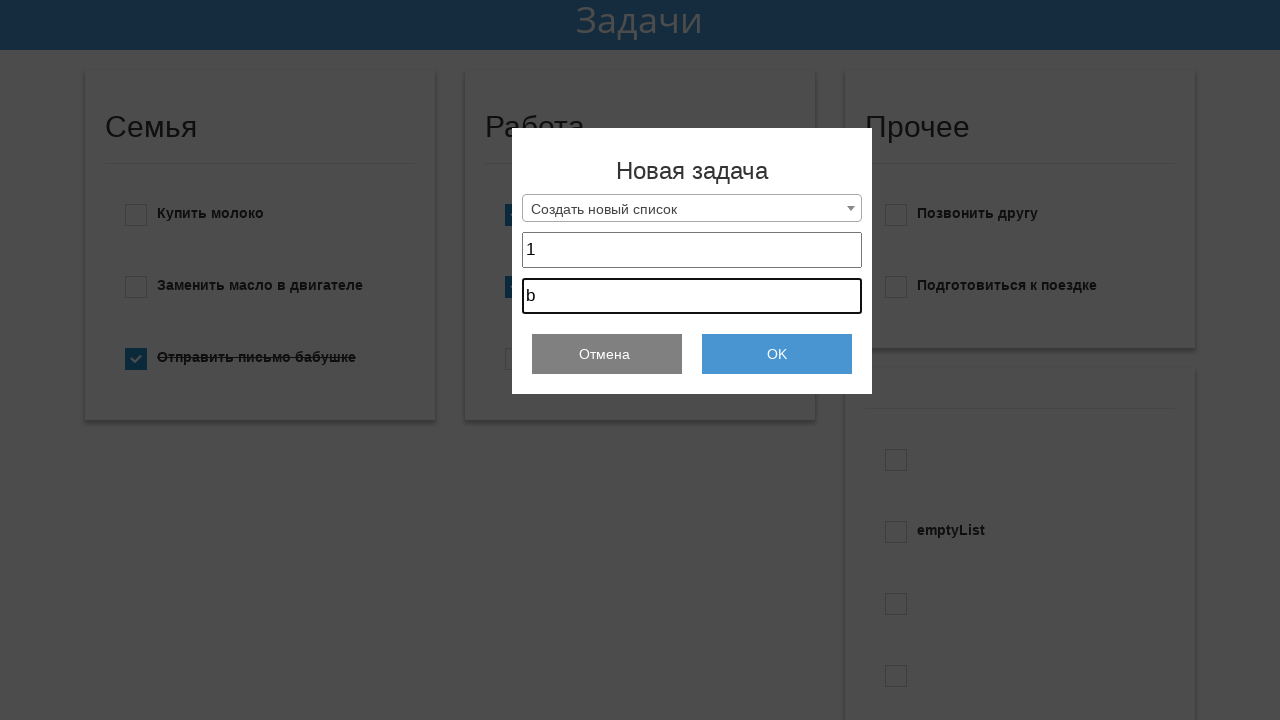

Clicked OK button to create task at (777, 354) on .add_todo
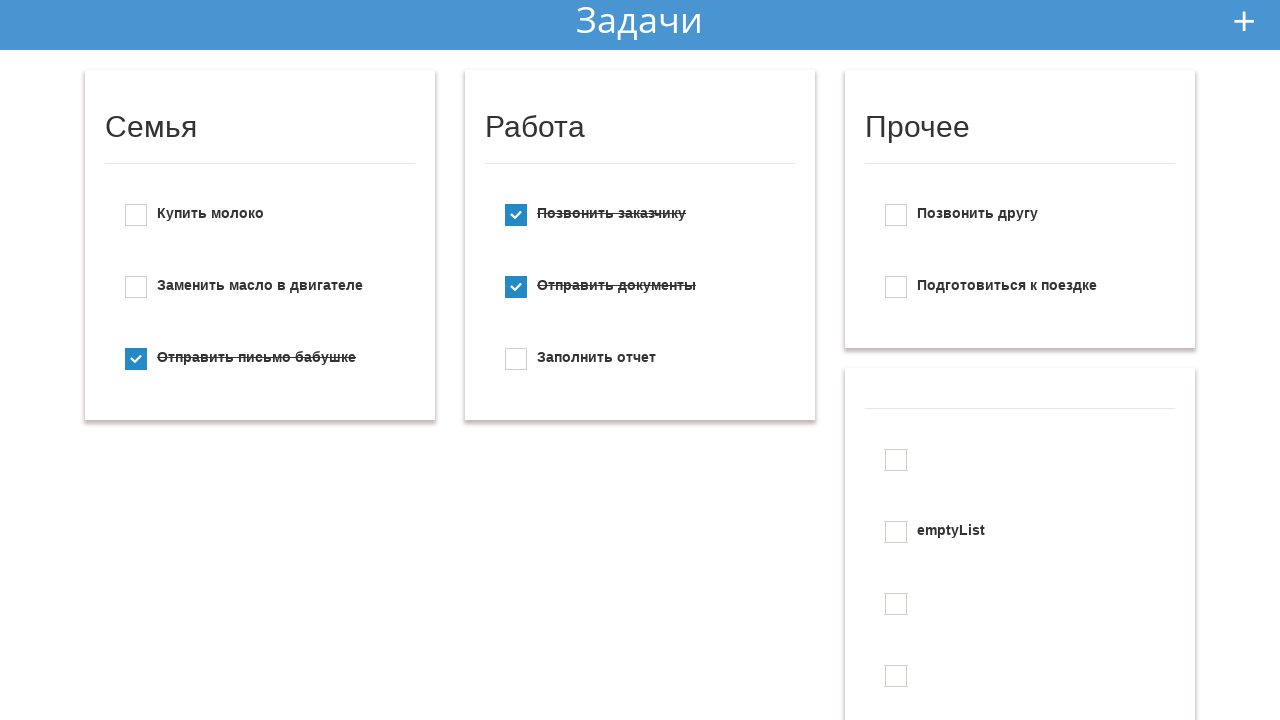

Verified task 'b' was created in category '1'
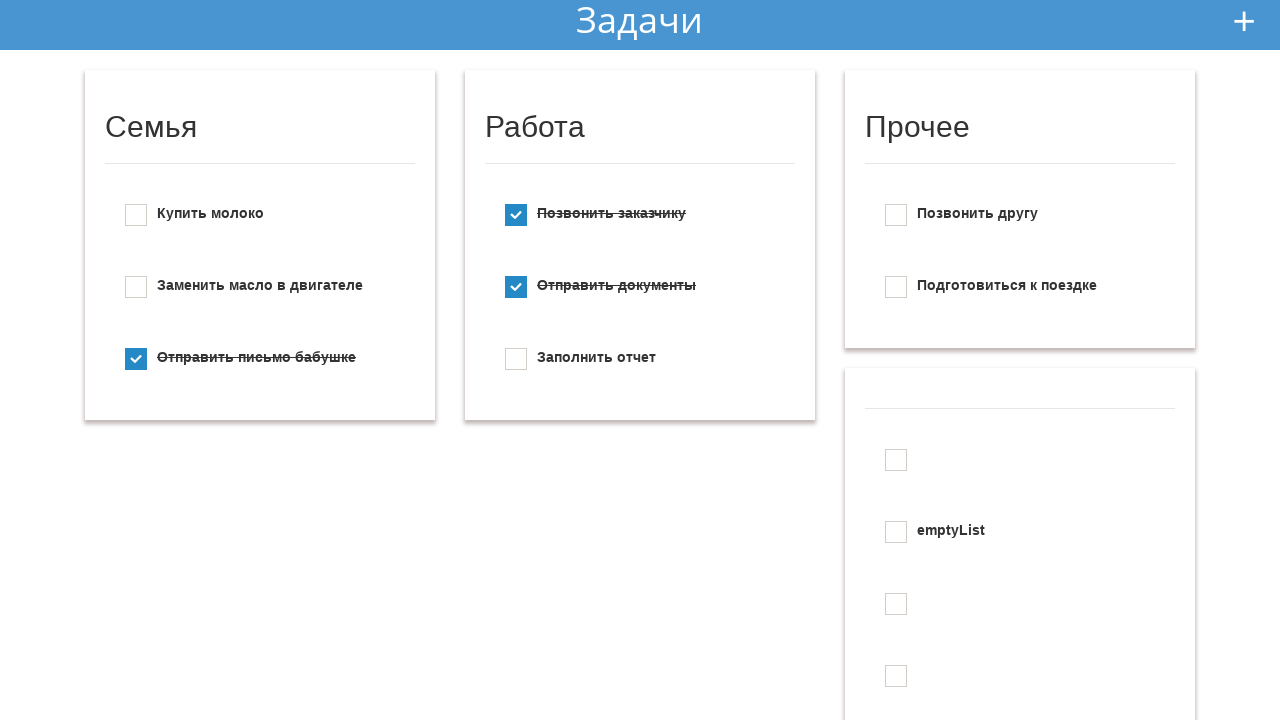

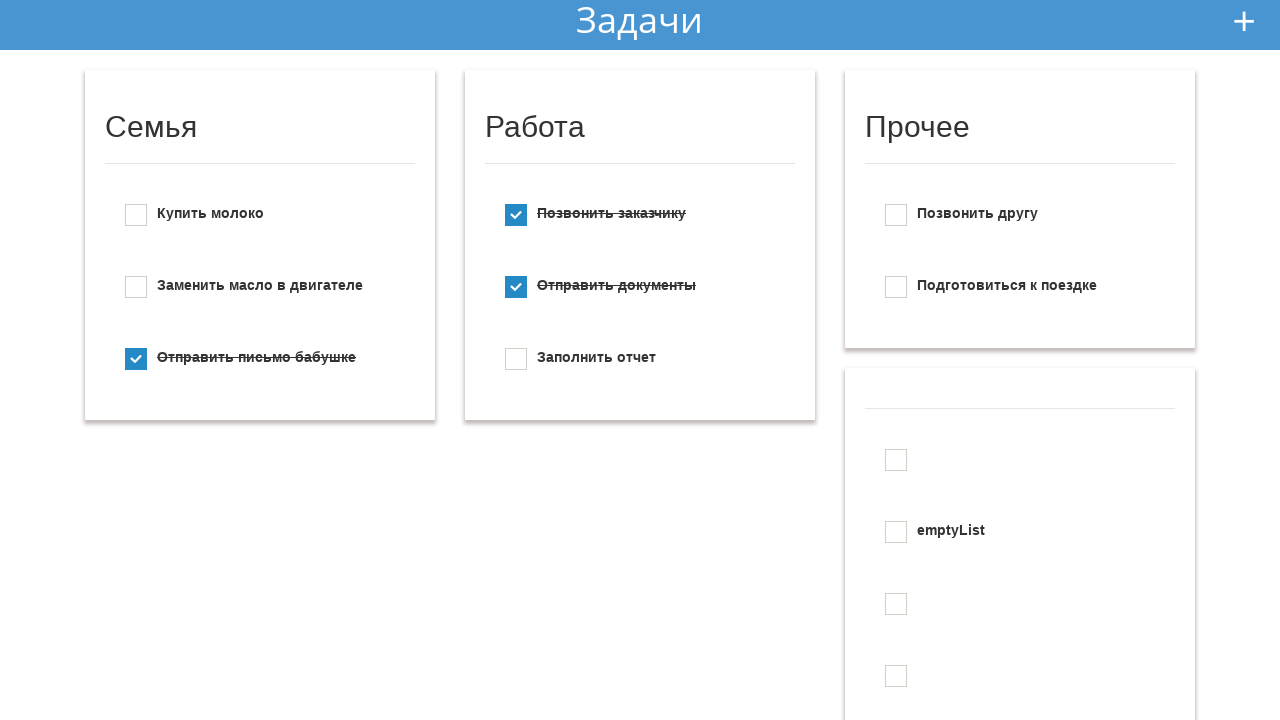